Tests various alert handling scenarios including simple alerts, prompt alerts with text input, confirmation alerts, and timed alerts on a demo page

Starting URL: https://demoqa.com/alerts

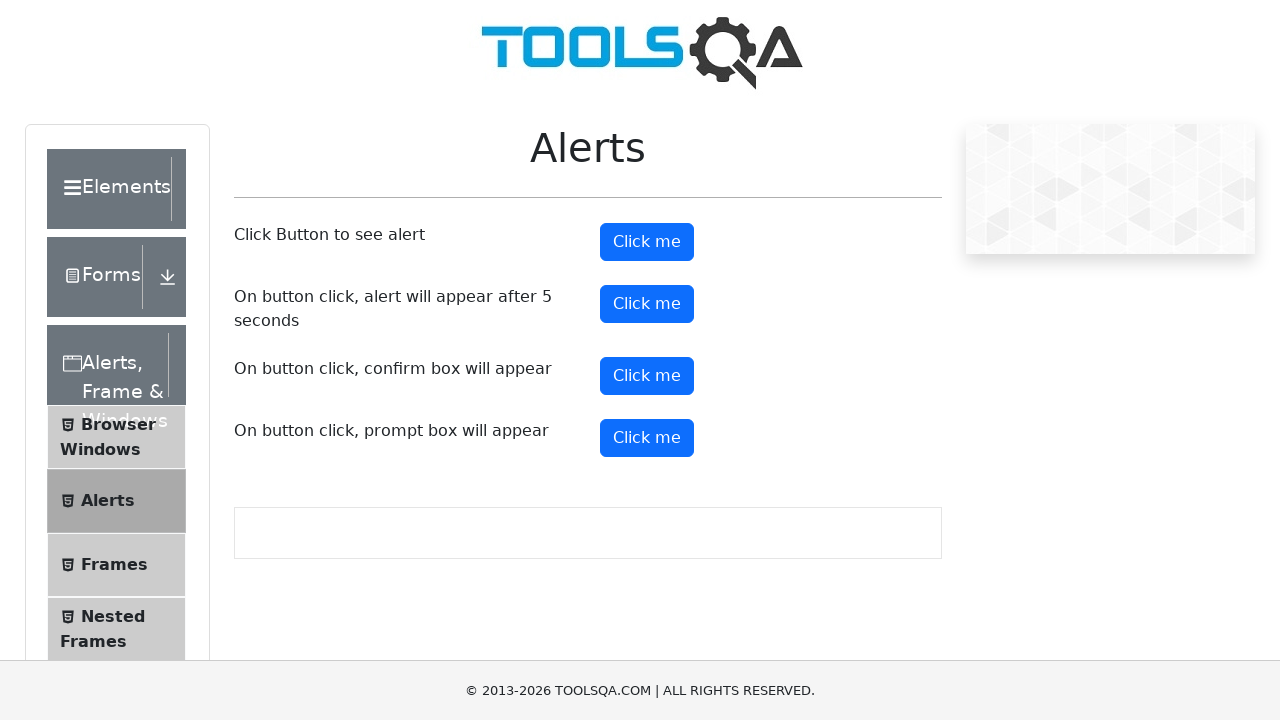

Clicked button to trigger simple alert at (647, 242) on xpath=//*[@id='alertButton']
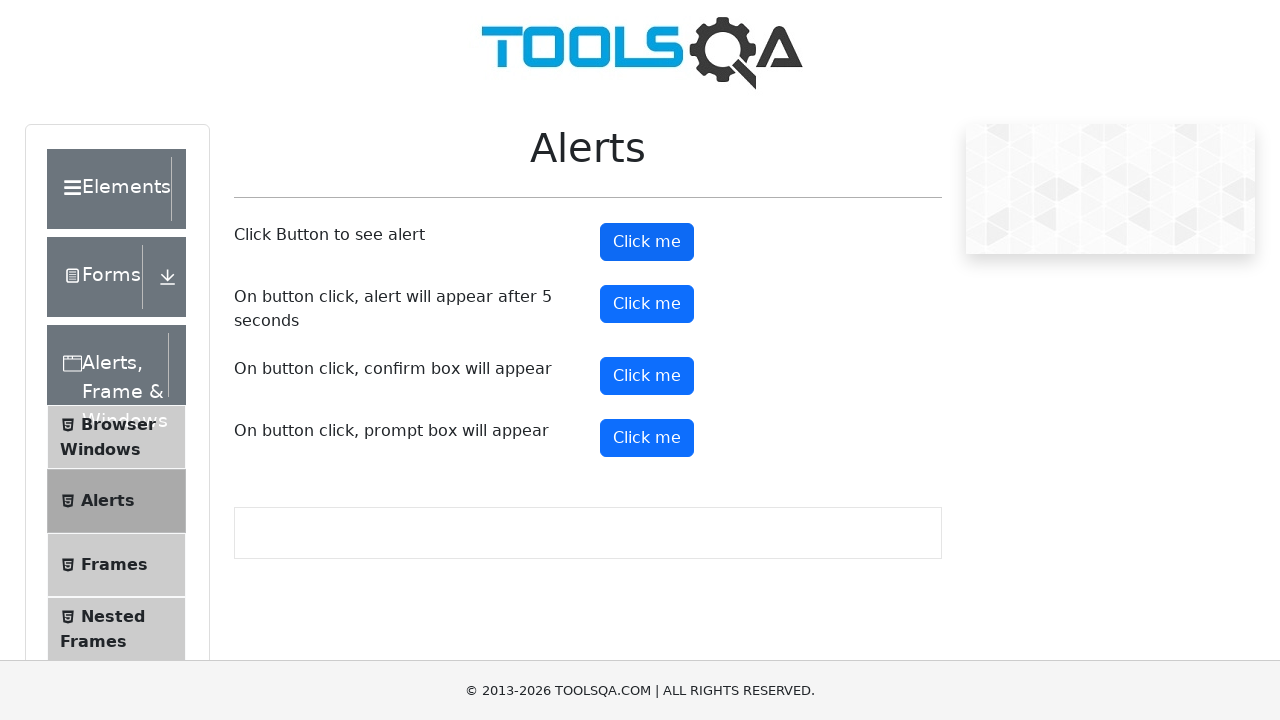

Set up handler to accept simple alert
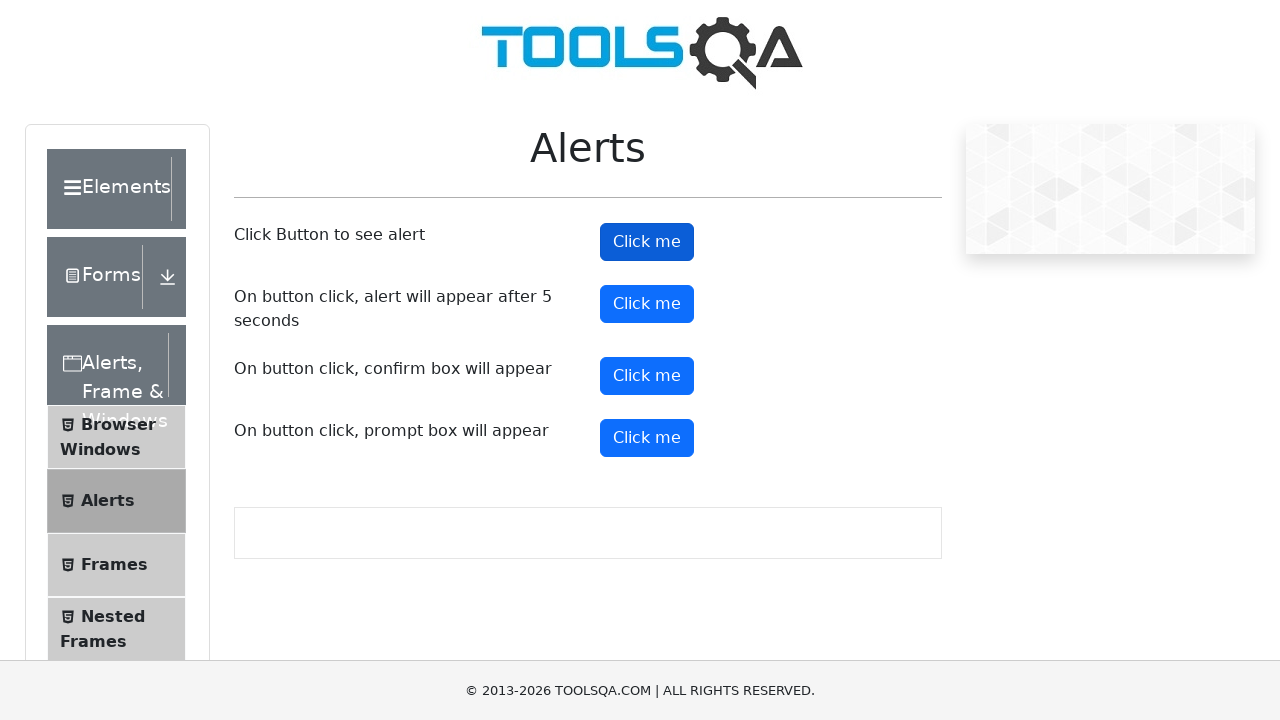

Clicked button to trigger prompt alert at (647, 438) on xpath=//*[@id='promtButton']
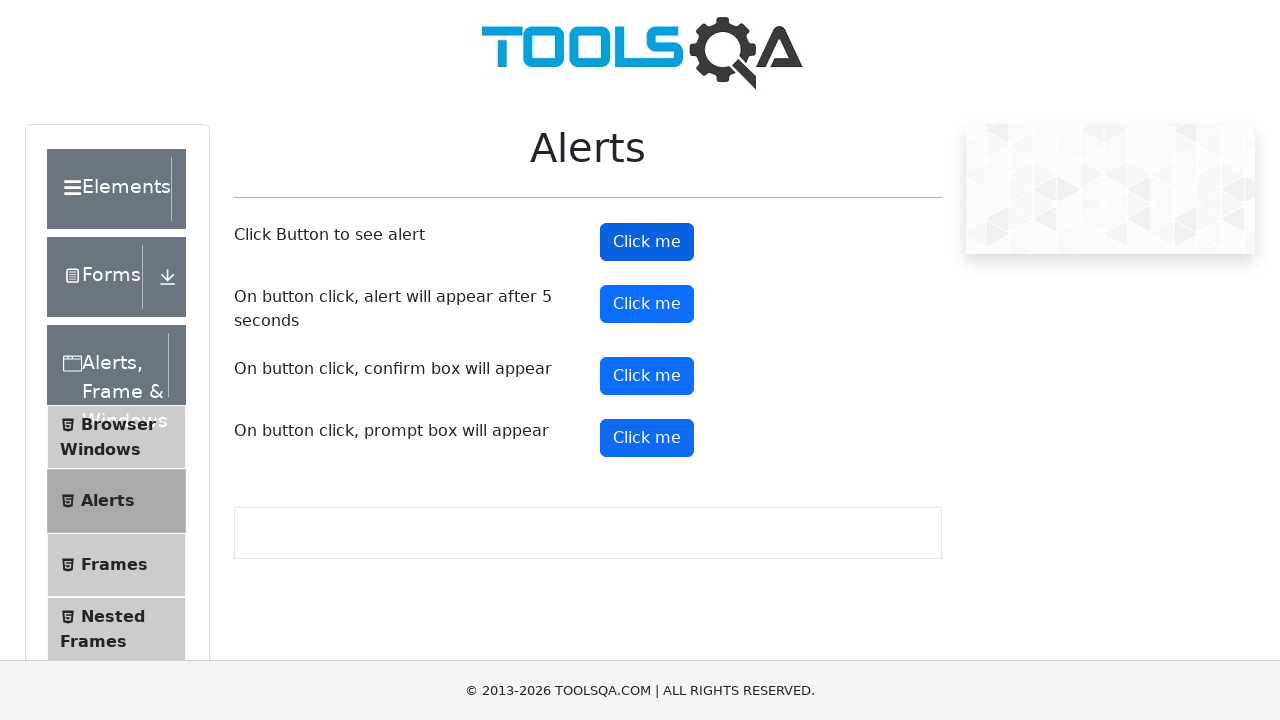

Set up handler to accept prompt alert with text 'Neeraja'
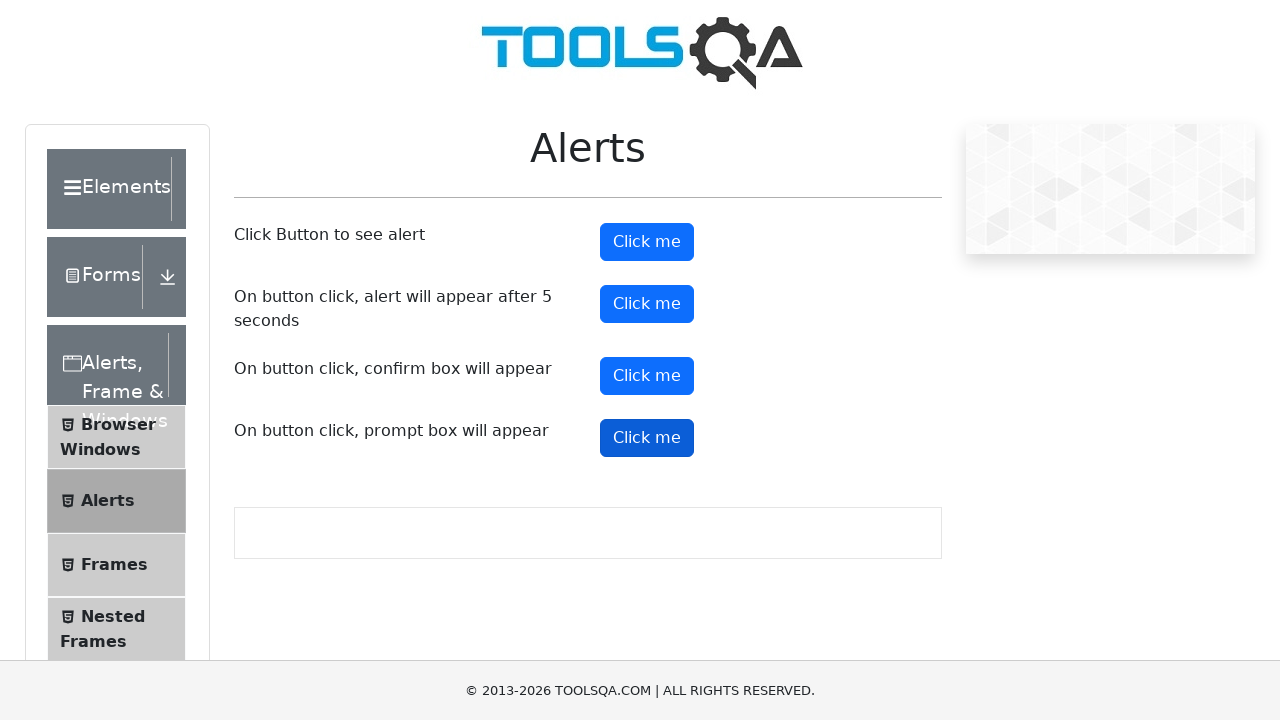

Clicked button to trigger confirmation alert at (647, 376) on xpath=//*[@id='confirmButton']
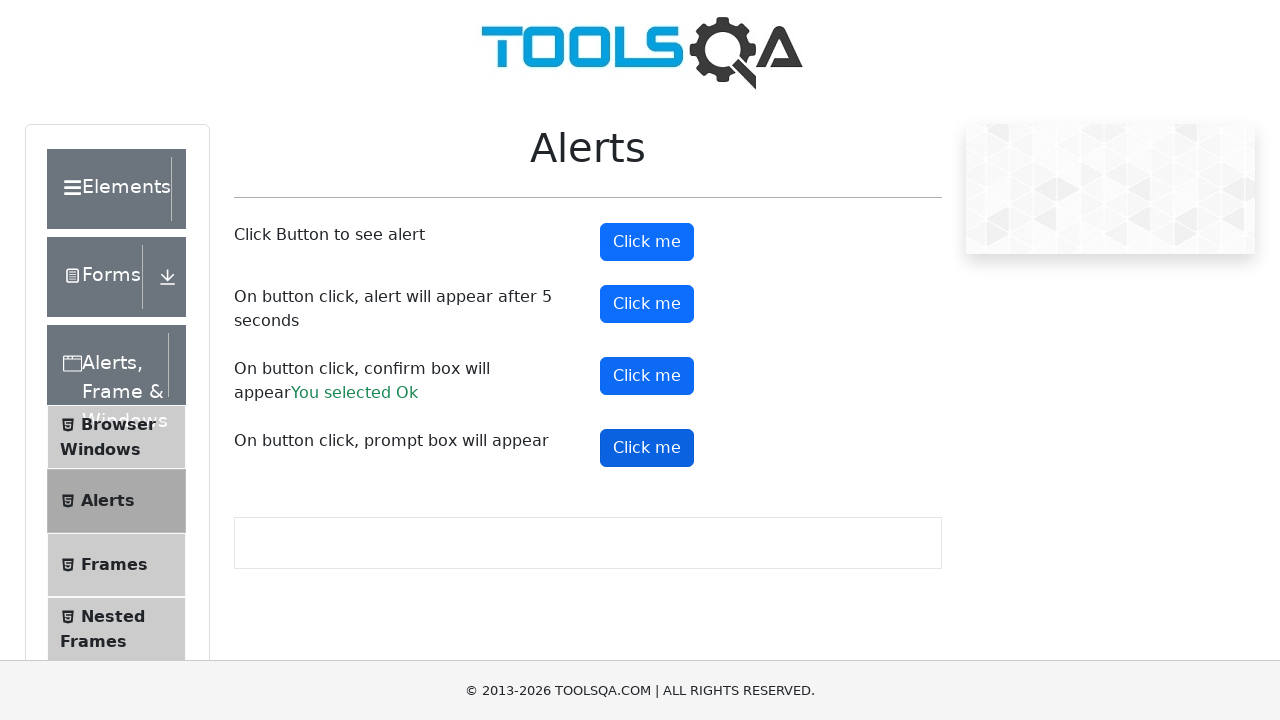

Set up handler to dismiss confirmation alert
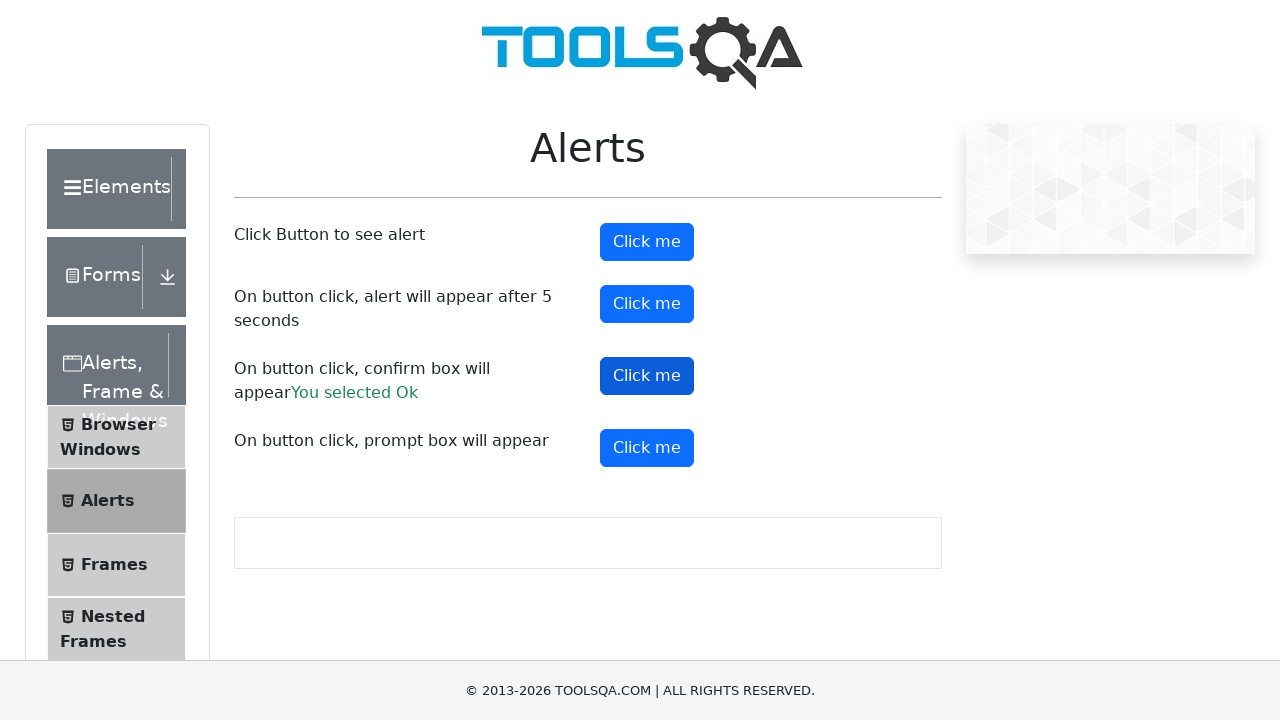

Clicked button to trigger timed alert at (647, 304) on xpath=//*[@id='timerAlertButton']
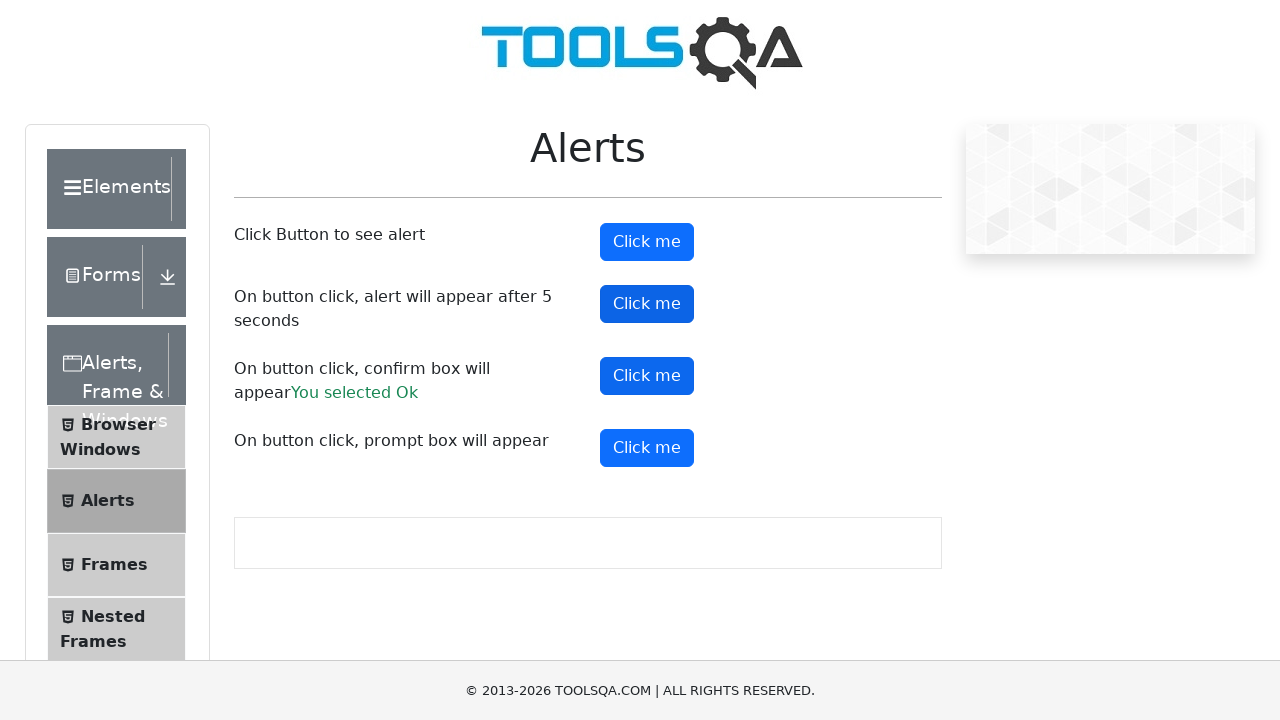

Waited 5 seconds for timed alert to appear
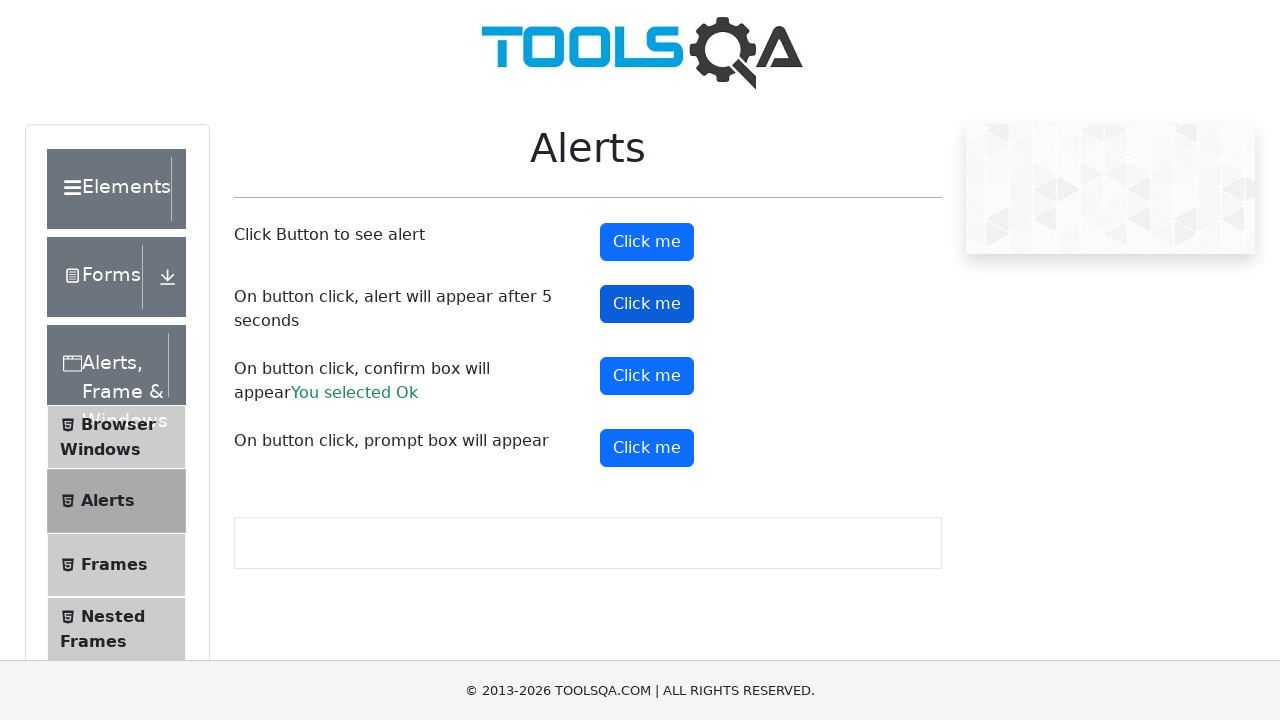

Set up handler to accept timed alert
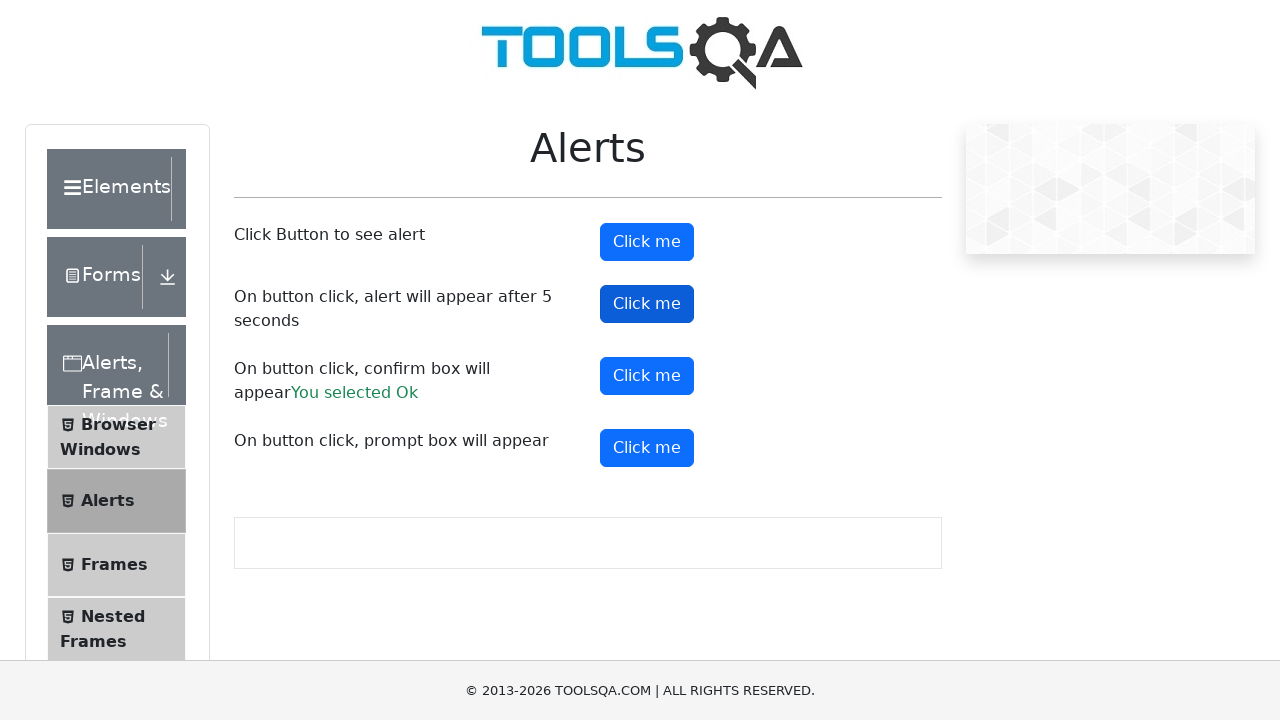

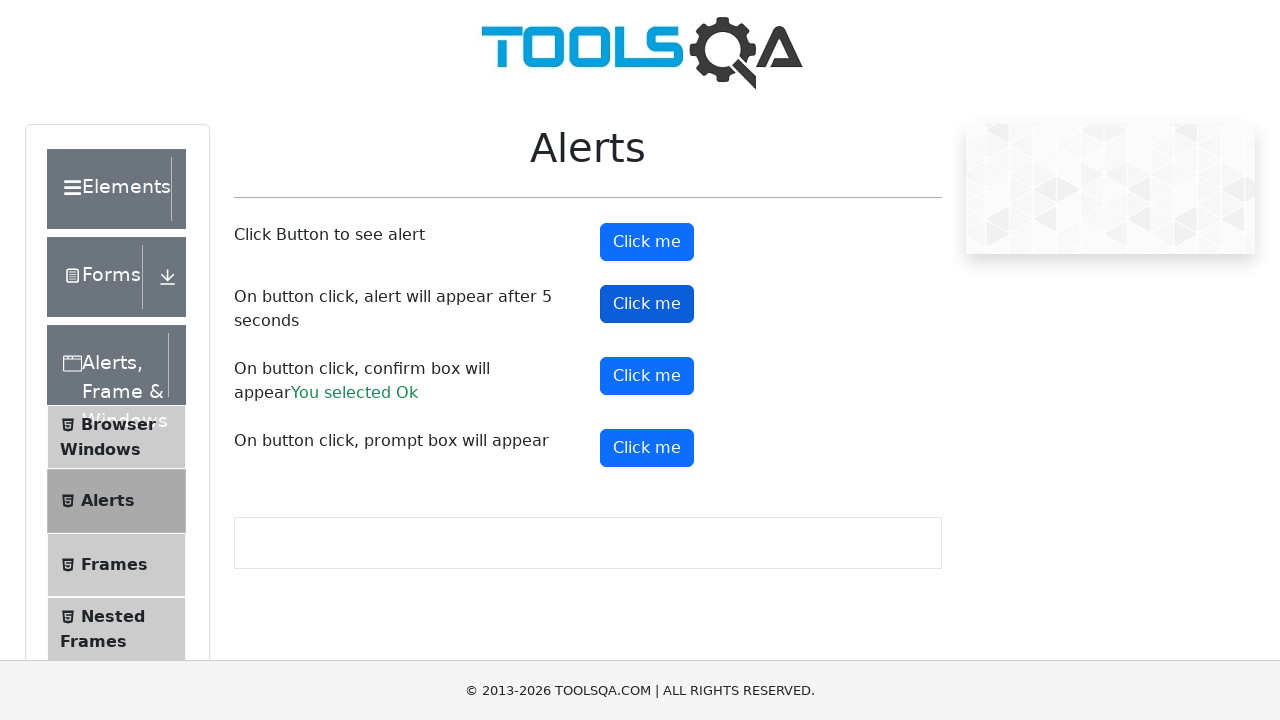